Navigates to Hacker News newest articles page and clicks through multiple pages using the "More" link to paginate through article listings.

Starting URL: https://news.ycombinator.com/newest

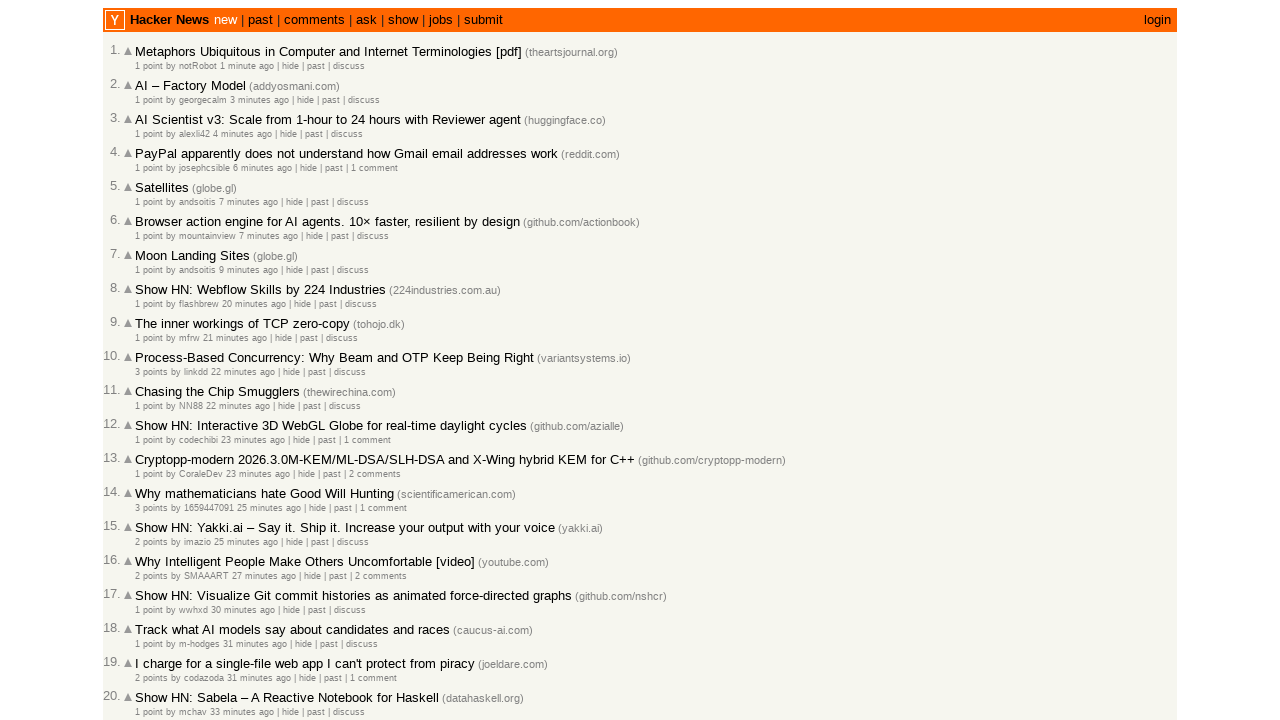

Waited for articles to load on the first page
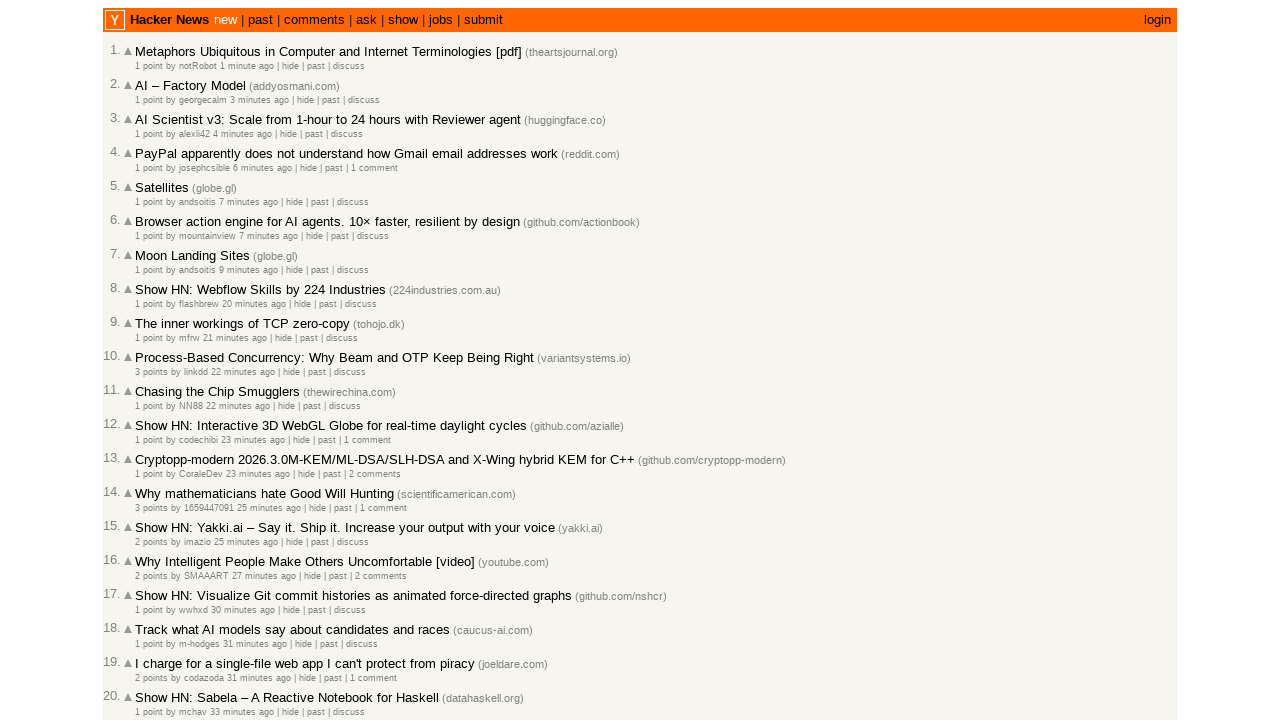

Waited for articles to be visible
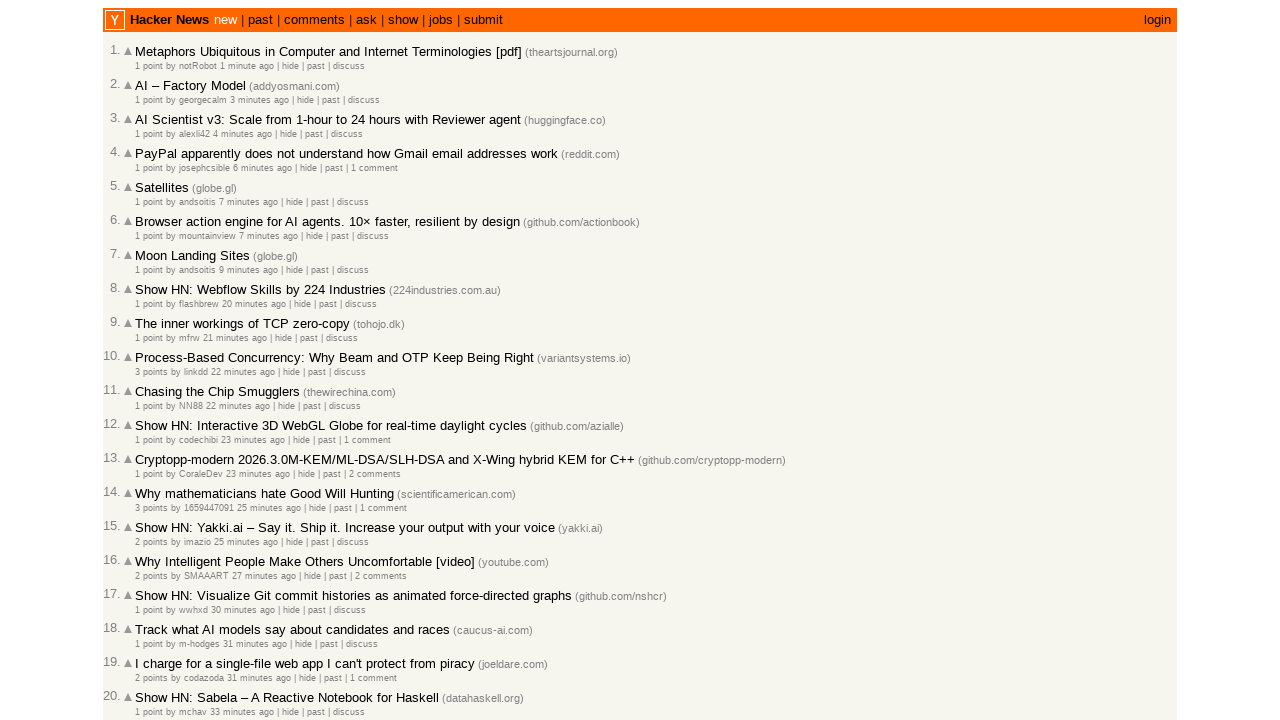

Clicked the 'More' link to navigate to the next page at (149, 616) on .morelink
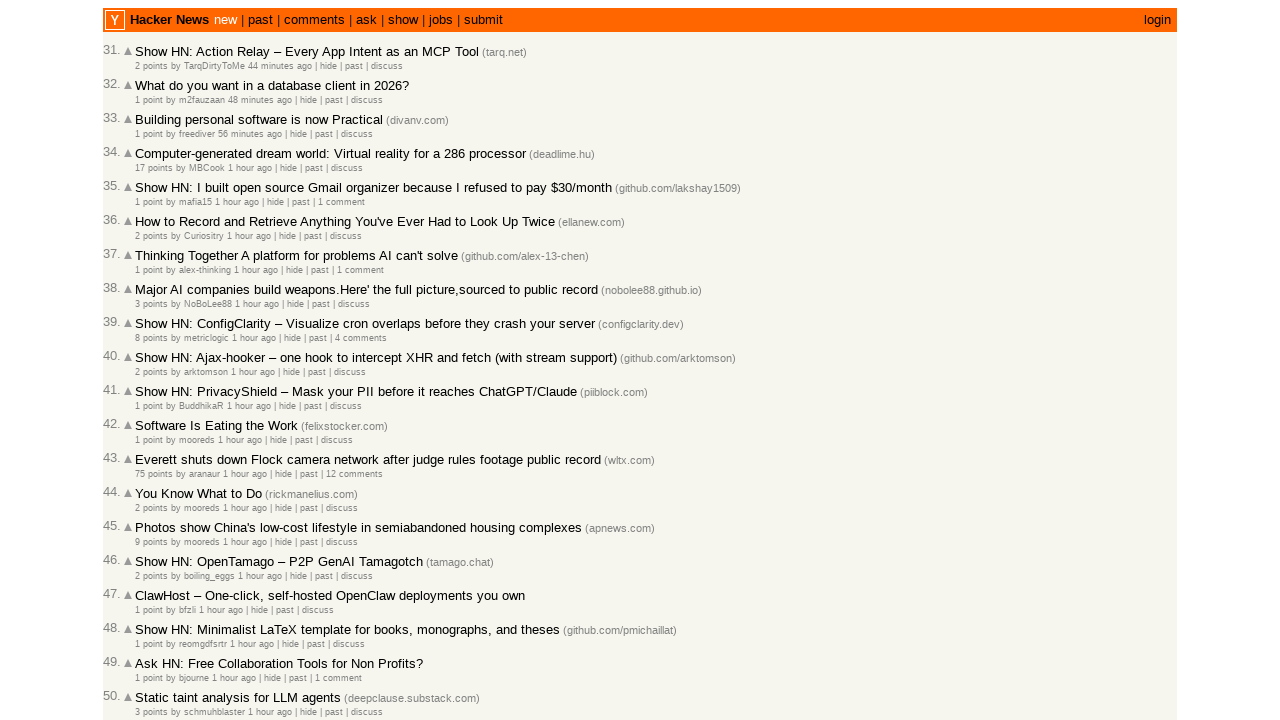

Waited for page to reach network idle state
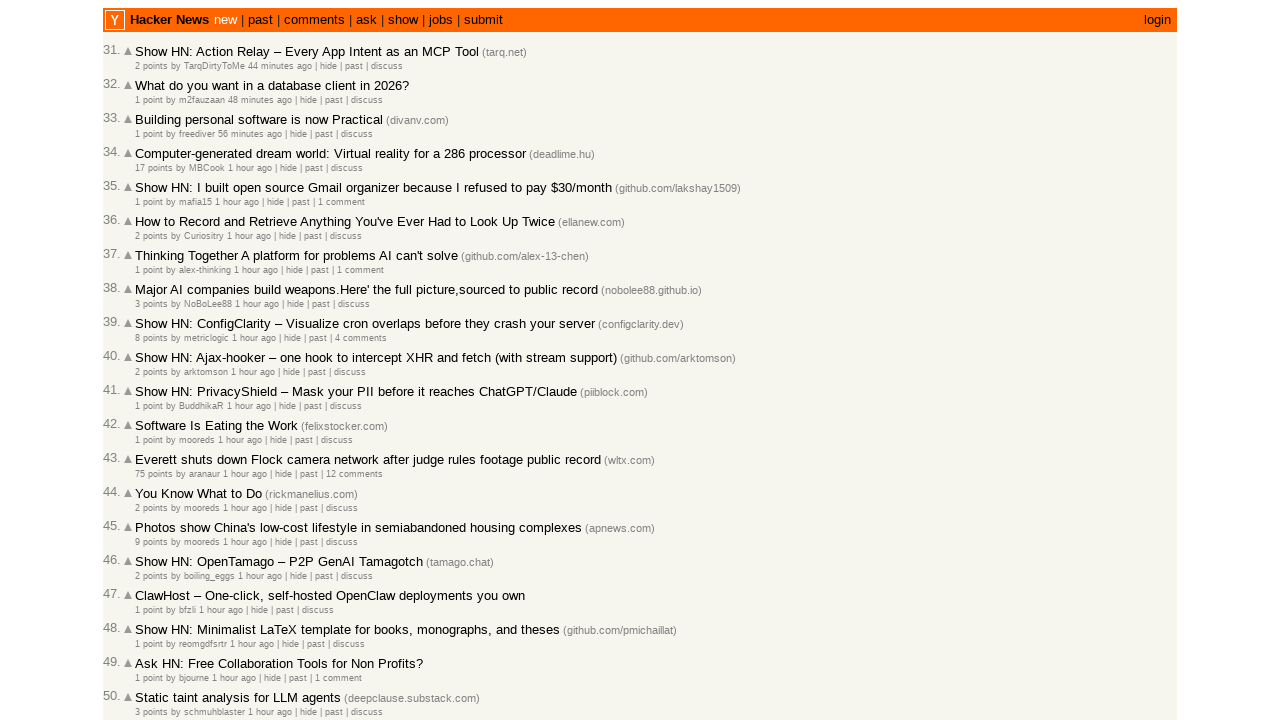

Waited for articles to be visible
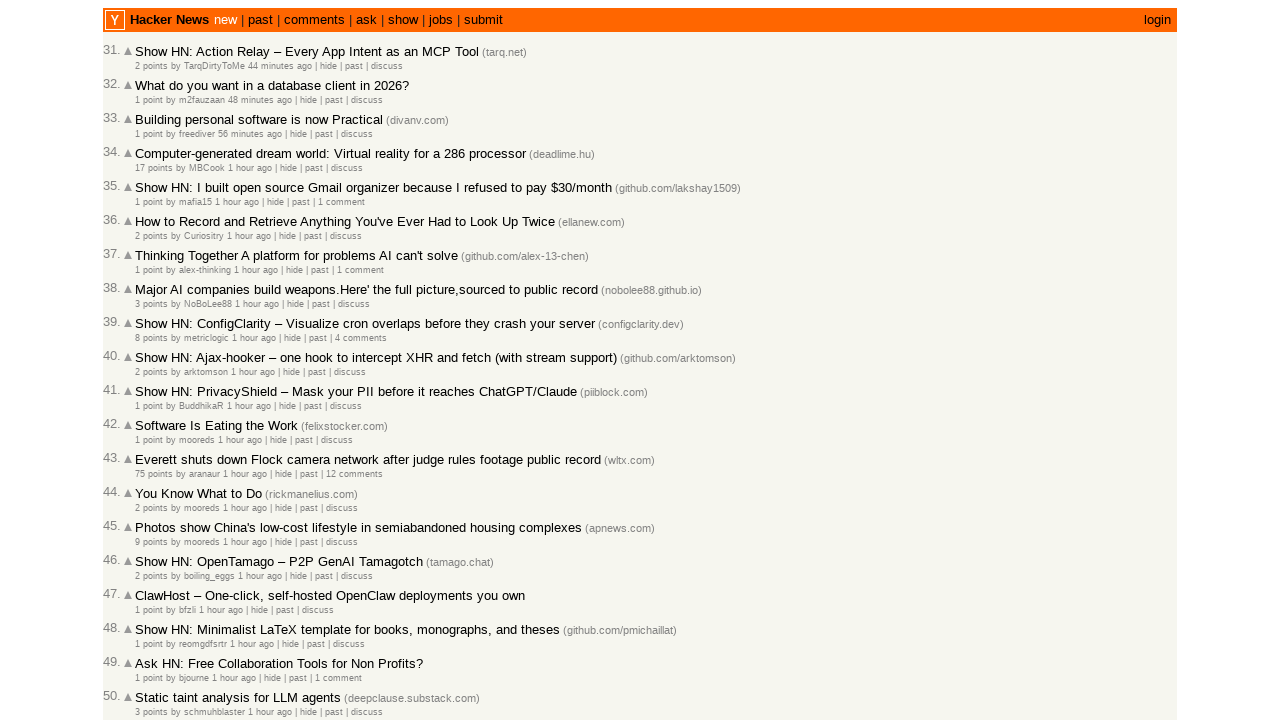

Clicked the 'More' link to navigate to the next page at (149, 616) on .morelink
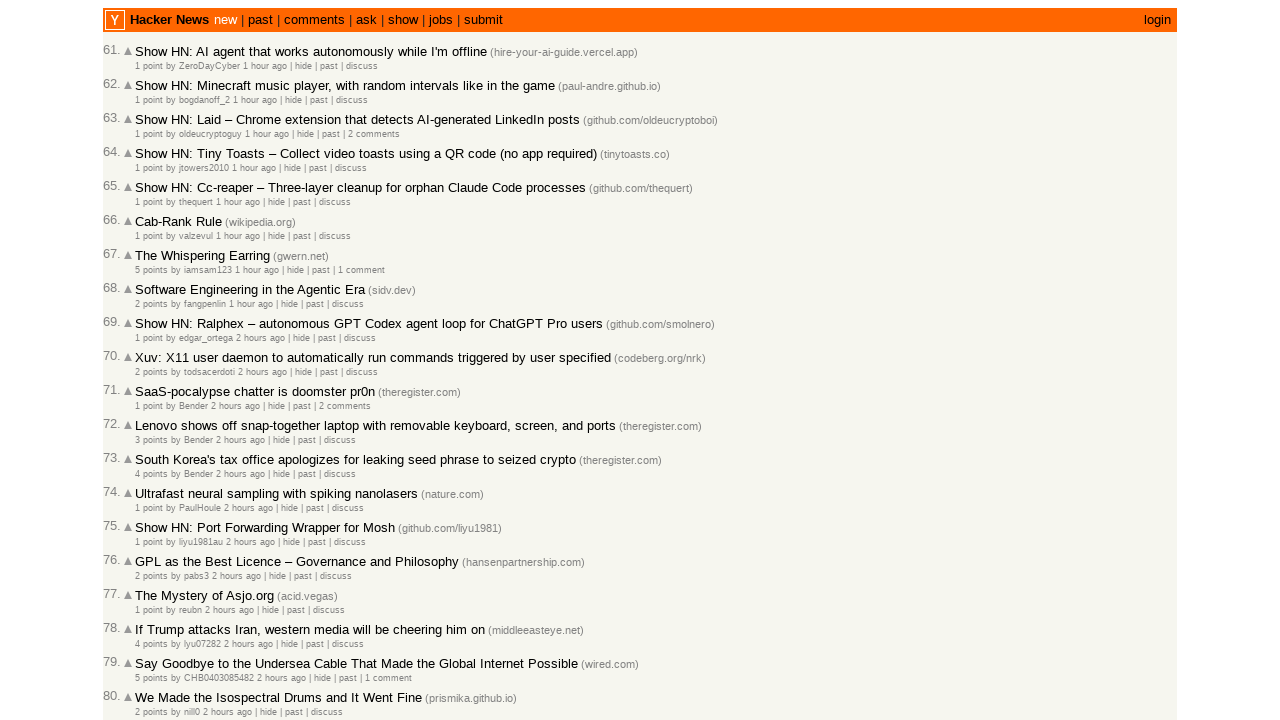

Waited for page to reach network idle state
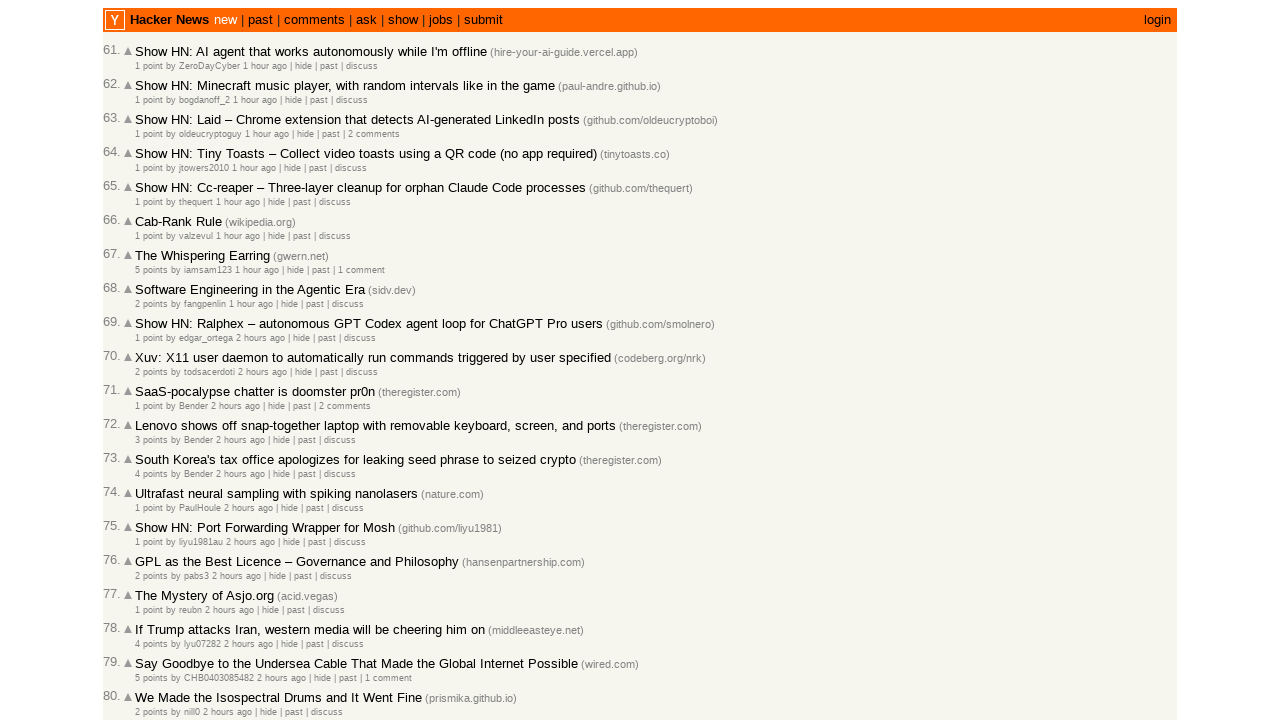

Waited for articles to be visible
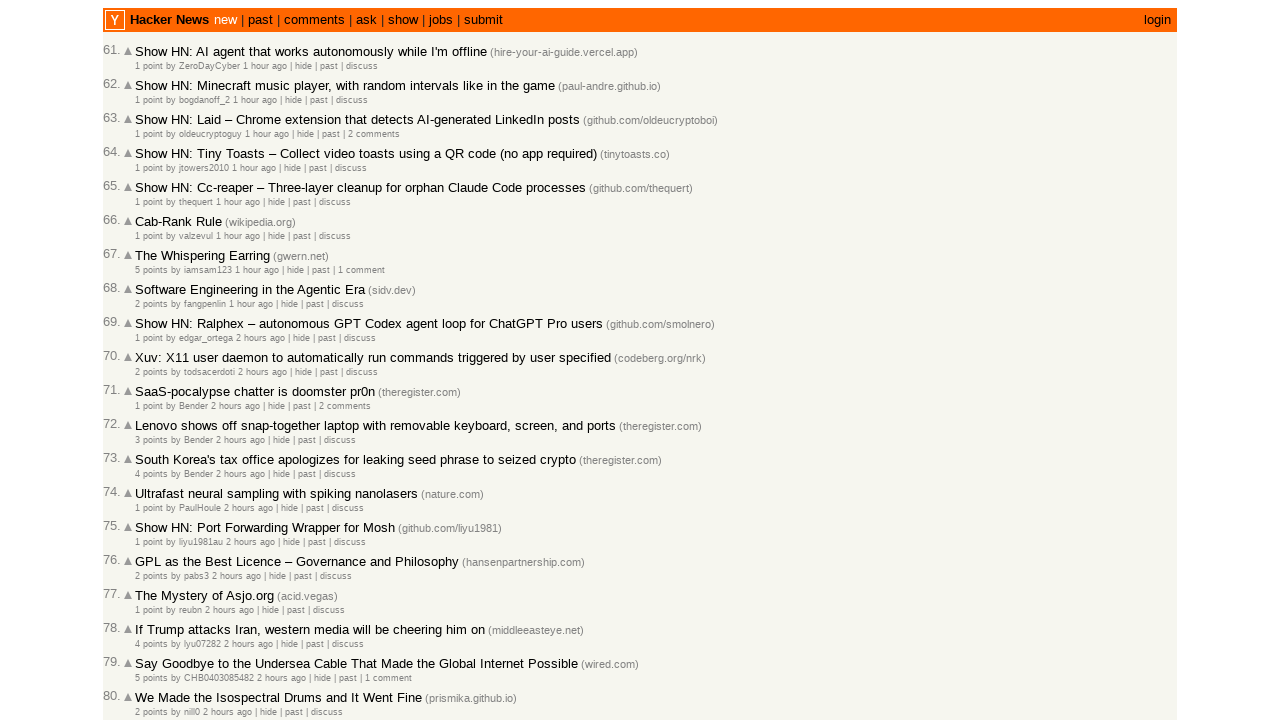

Clicked the 'More' link to navigate to the next page at (149, 616) on .morelink
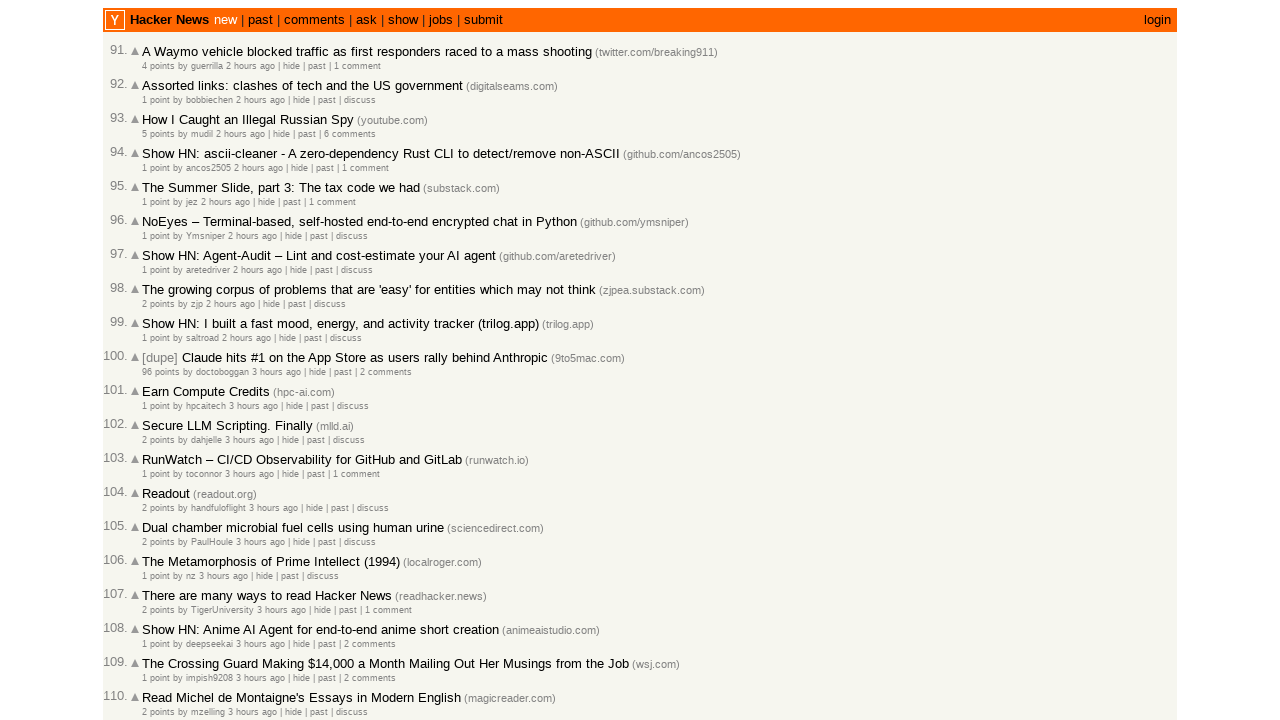

Waited for page to reach network idle state
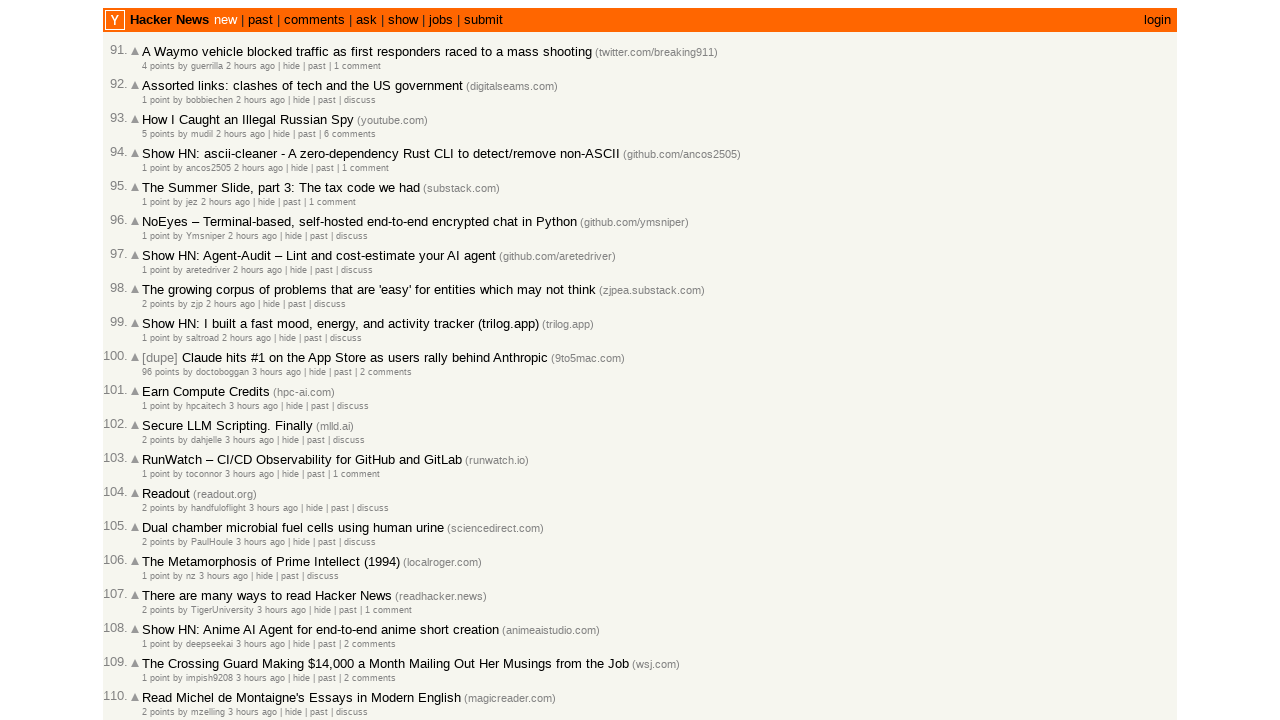

Waited for articles to be visible
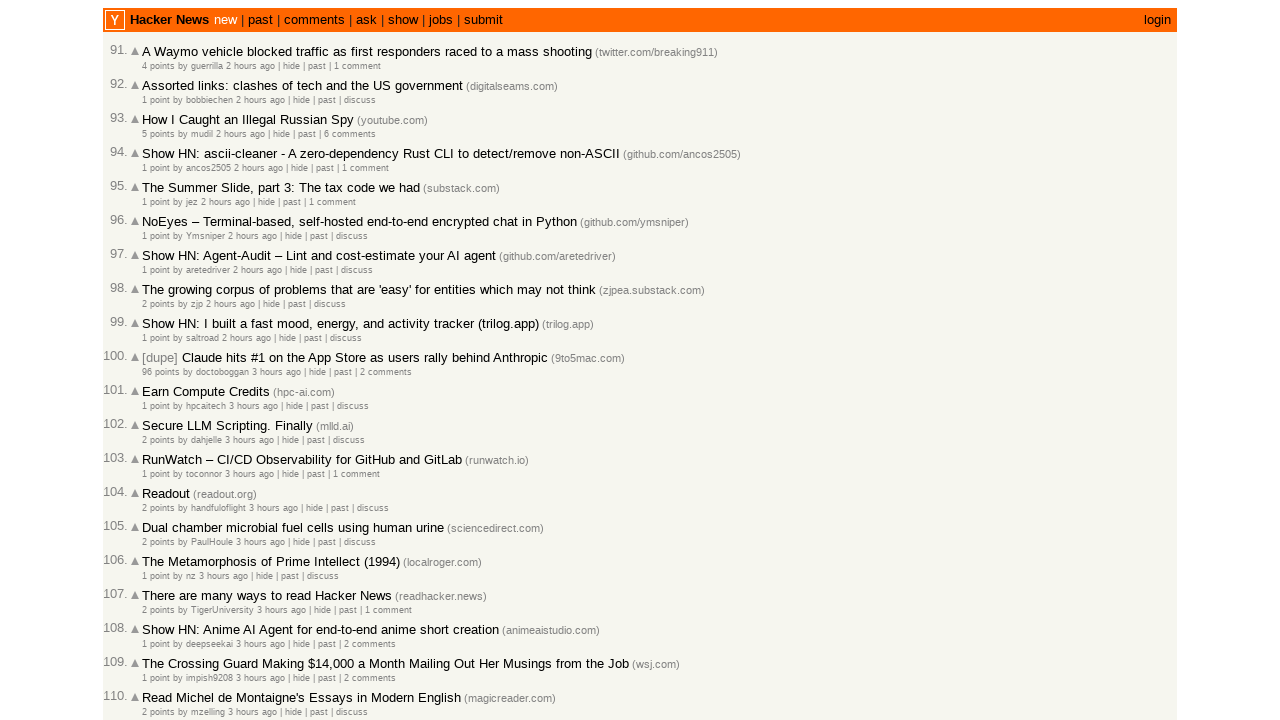

Clicked the 'More' link to navigate to the next page at (156, 616) on .morelink
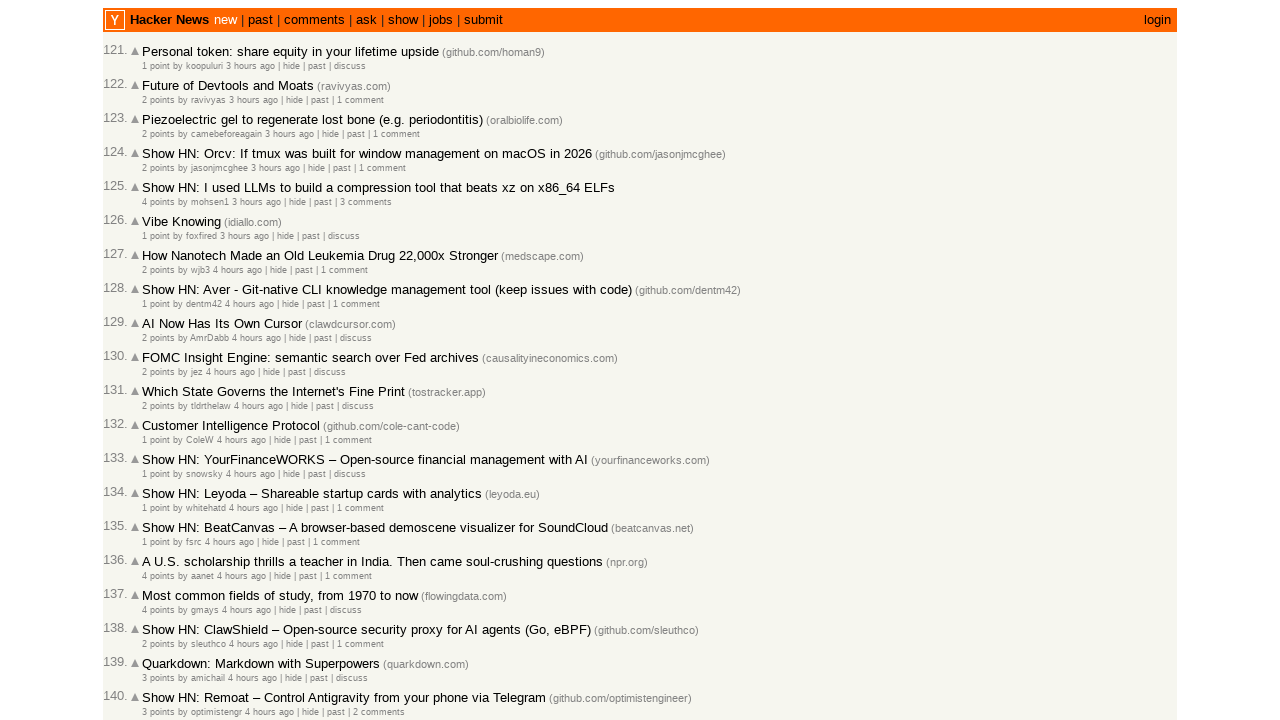

Waited for page to reach network idle state
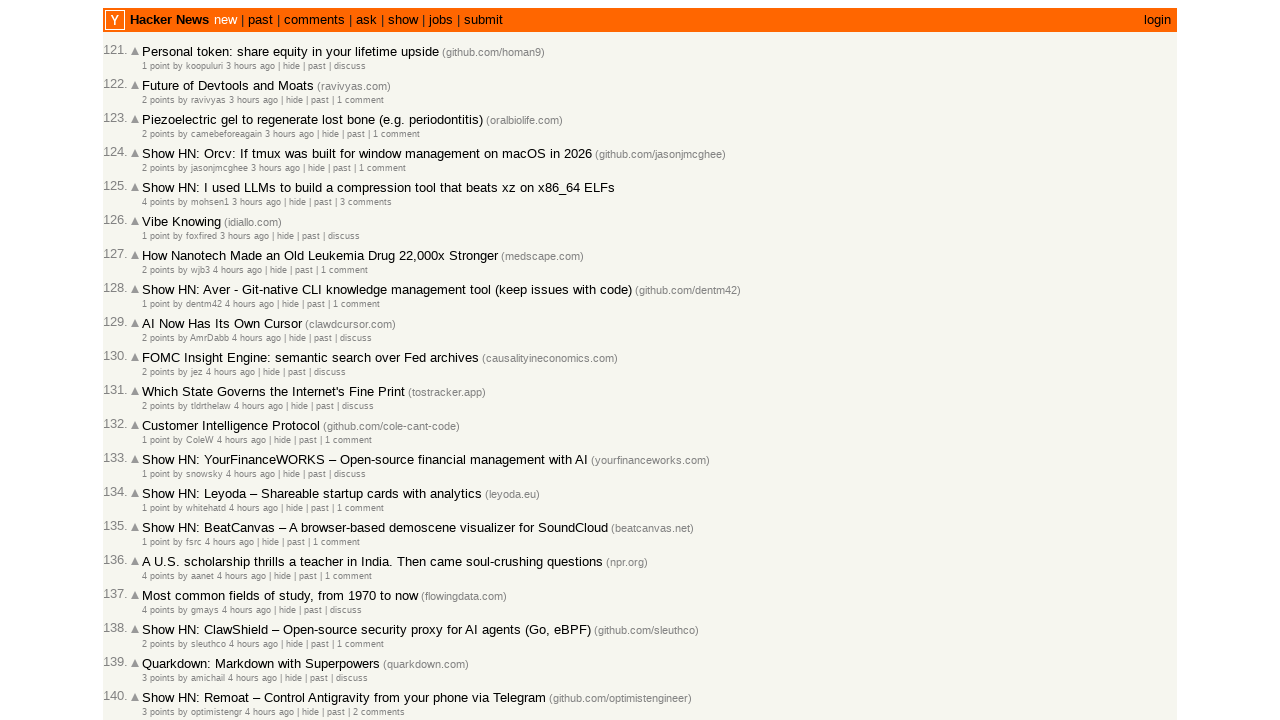

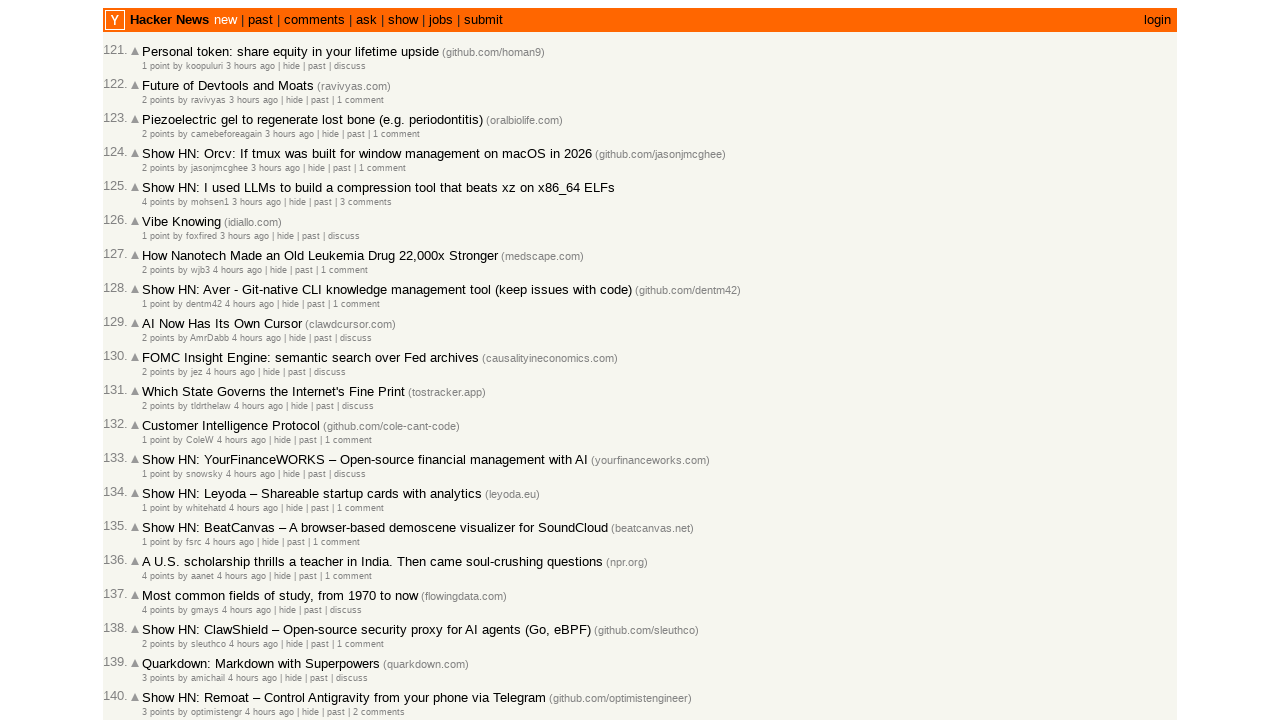